Tests an e-commerce purchase flow by searching for a product (Broccoli), adding it to cart with increased quantity, applying a promo code, and completing the checkout process.

Starting URL: https://rahulshettyacademy.com/seleniumPractise/#/

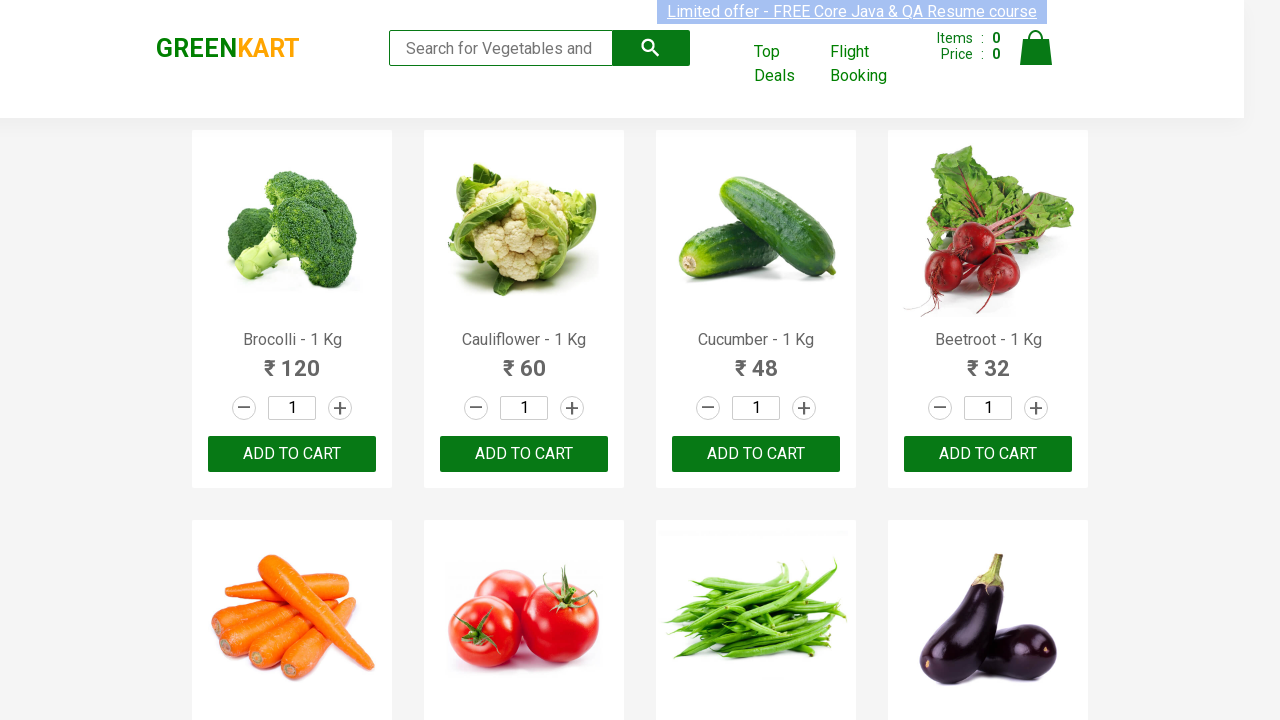

Filled search field with 'Brocolli' on .search-keyword
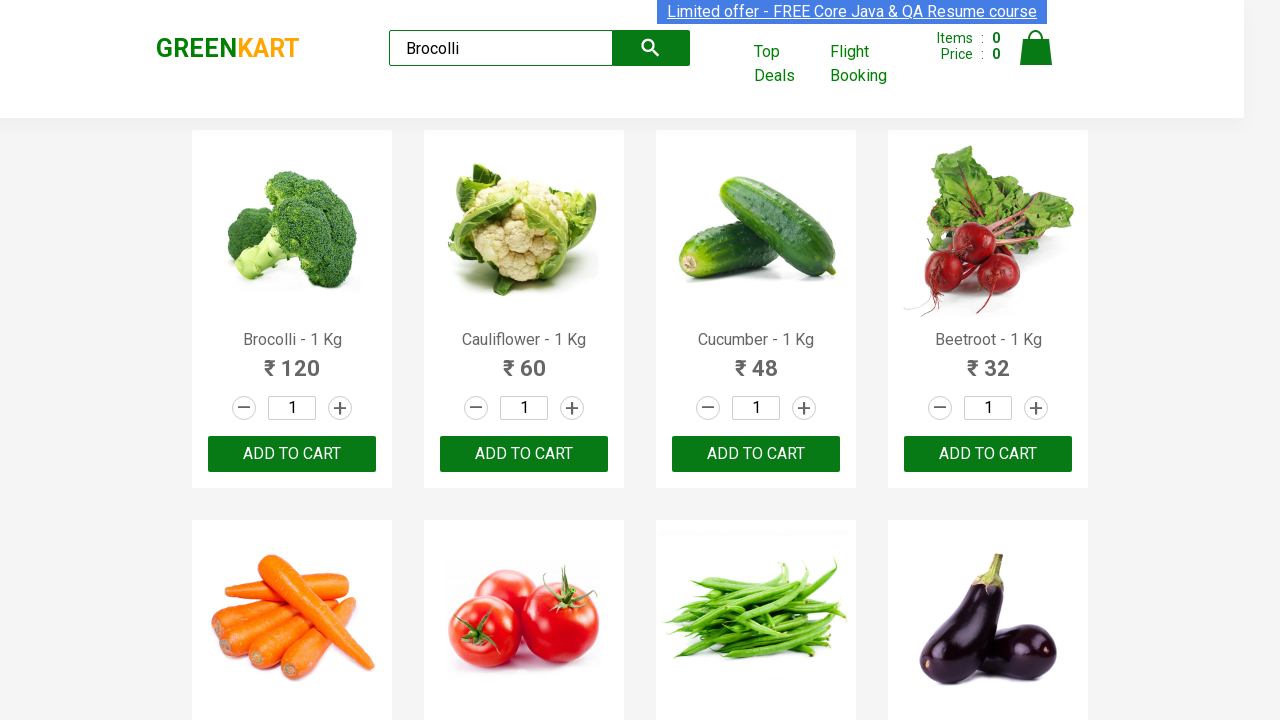

Waited for search results to filter
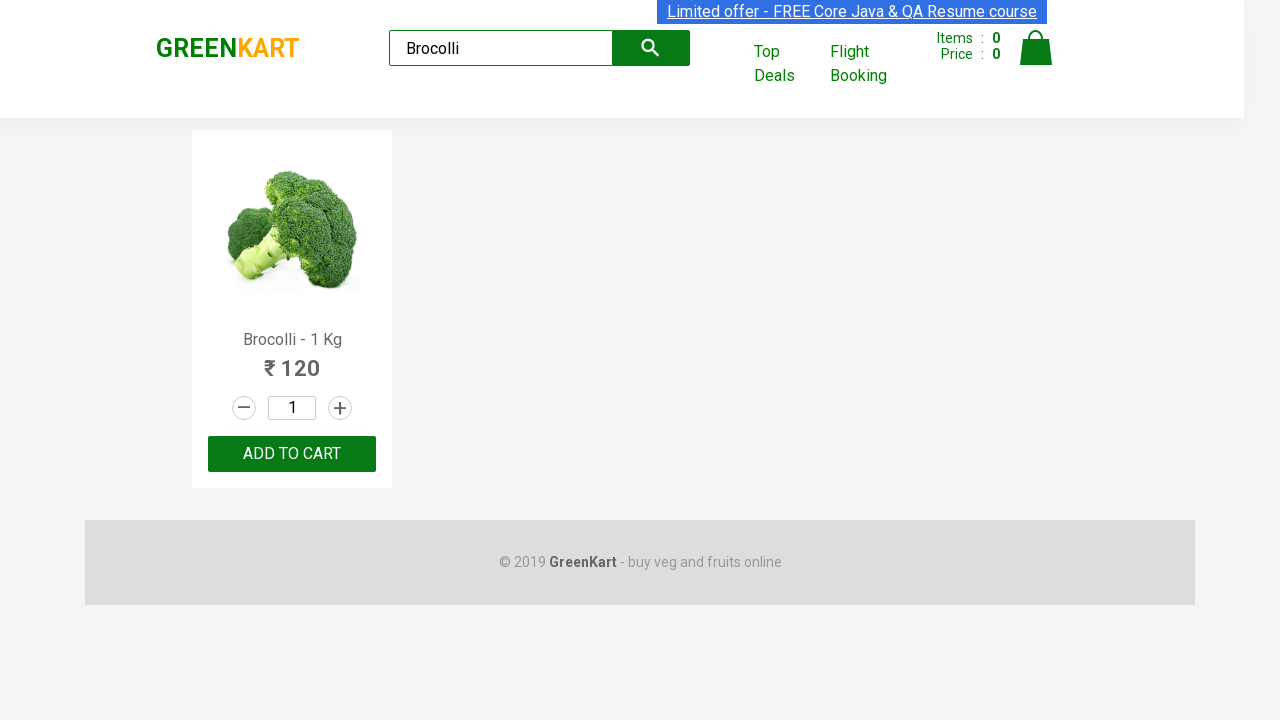

Clicked increment button (first time) at (340, 408) on .increment
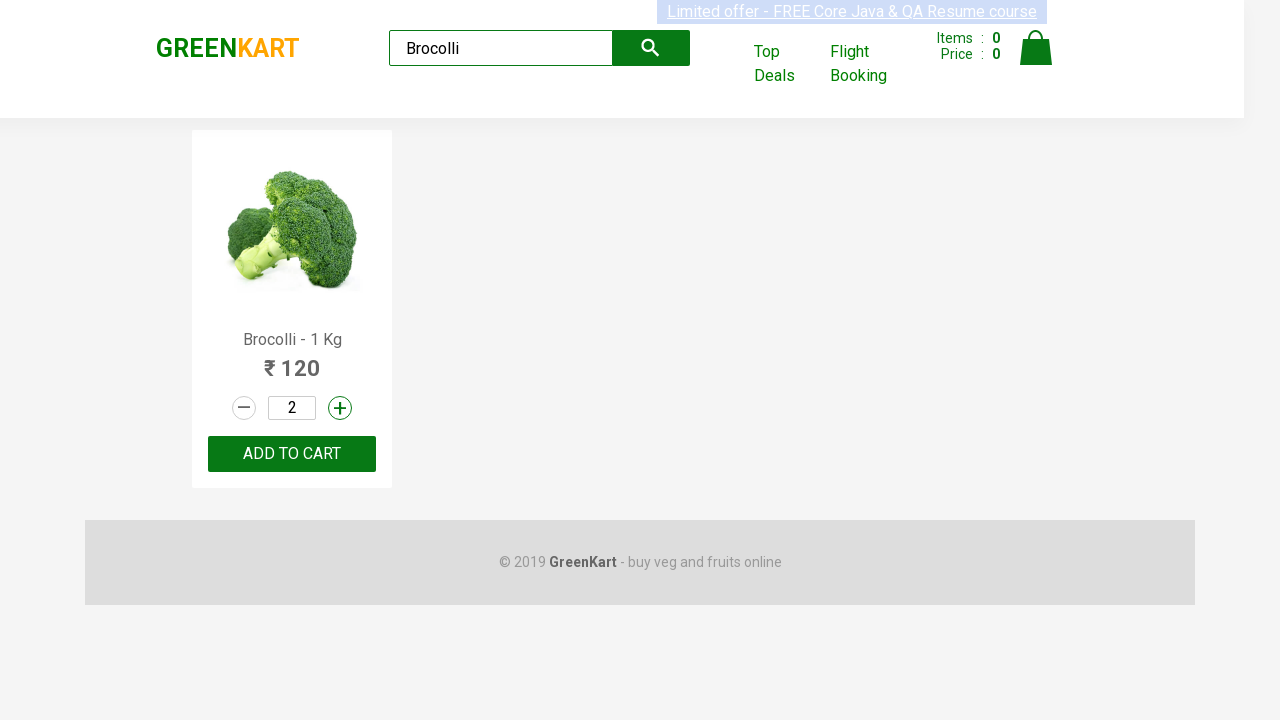

Clicked increment button (second time) - quantity now 3 at (340, 408) on .increment
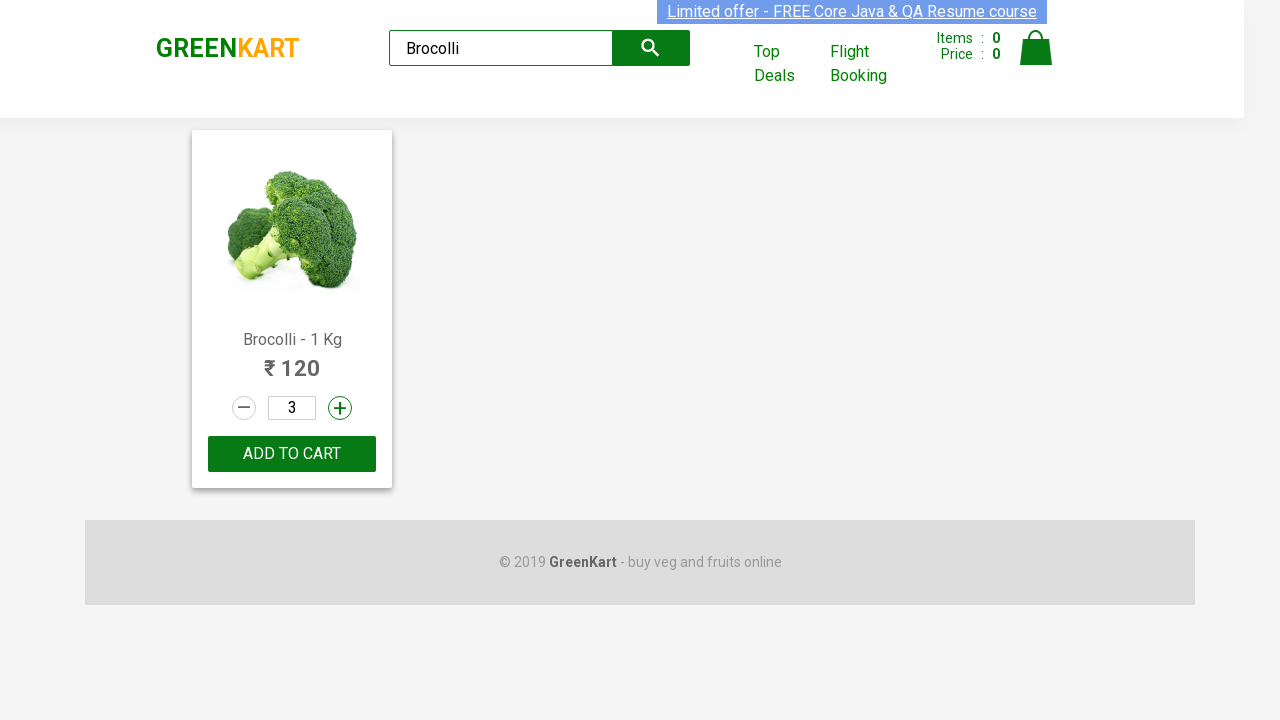

Clicked ADD TO CART button at (292, 454) on text=ADD TO CART
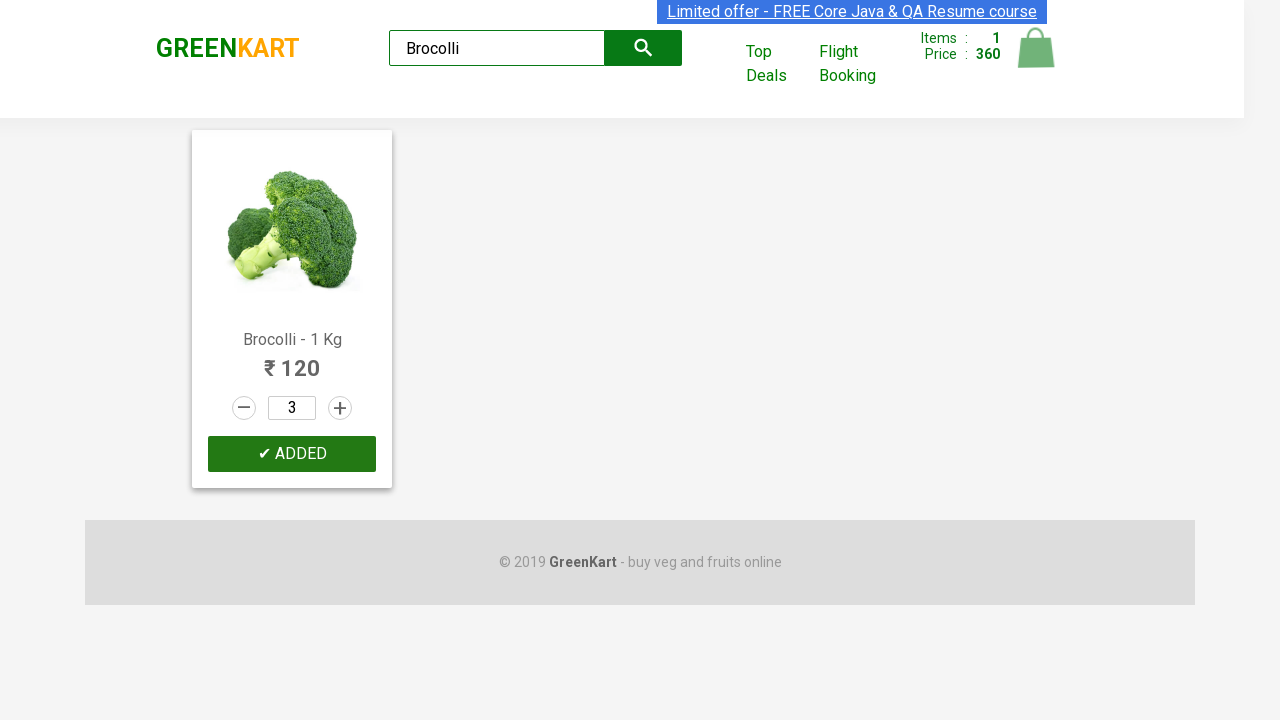

Product successfully added to cart - ADDED confirmation appeared
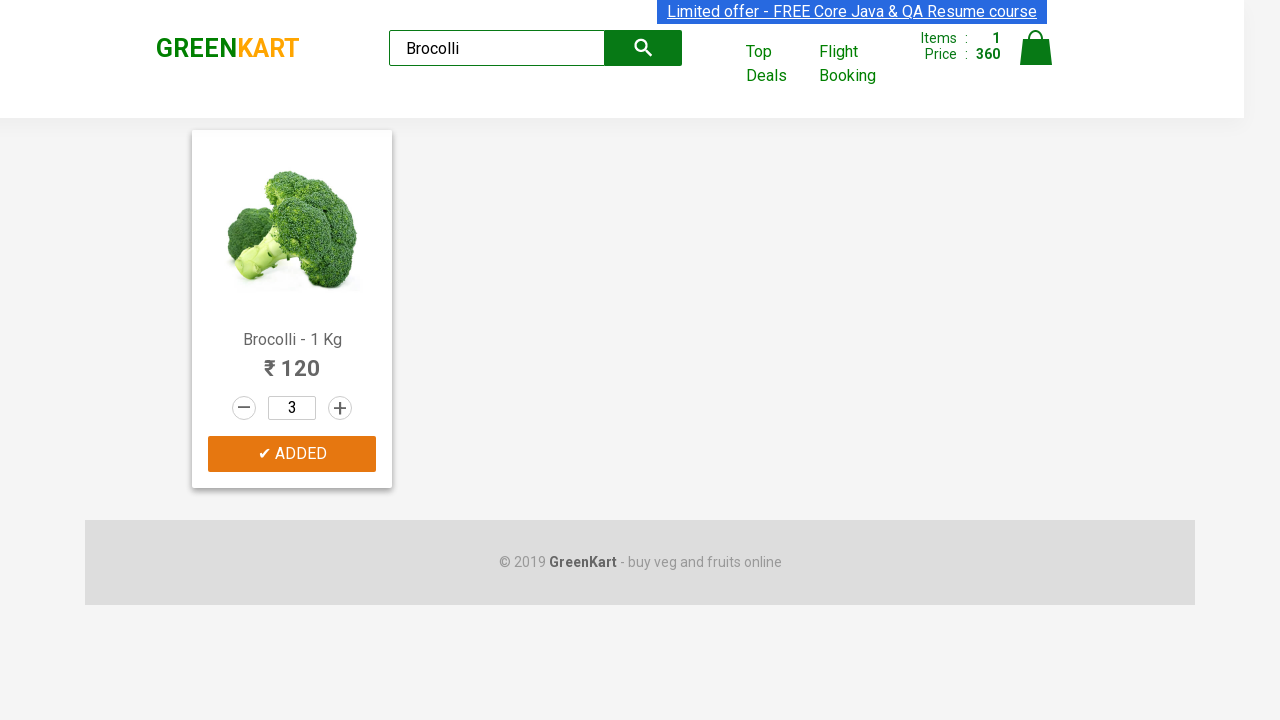

Clicked cart icon to open cart at (1036, 48) on .cart-icon > img
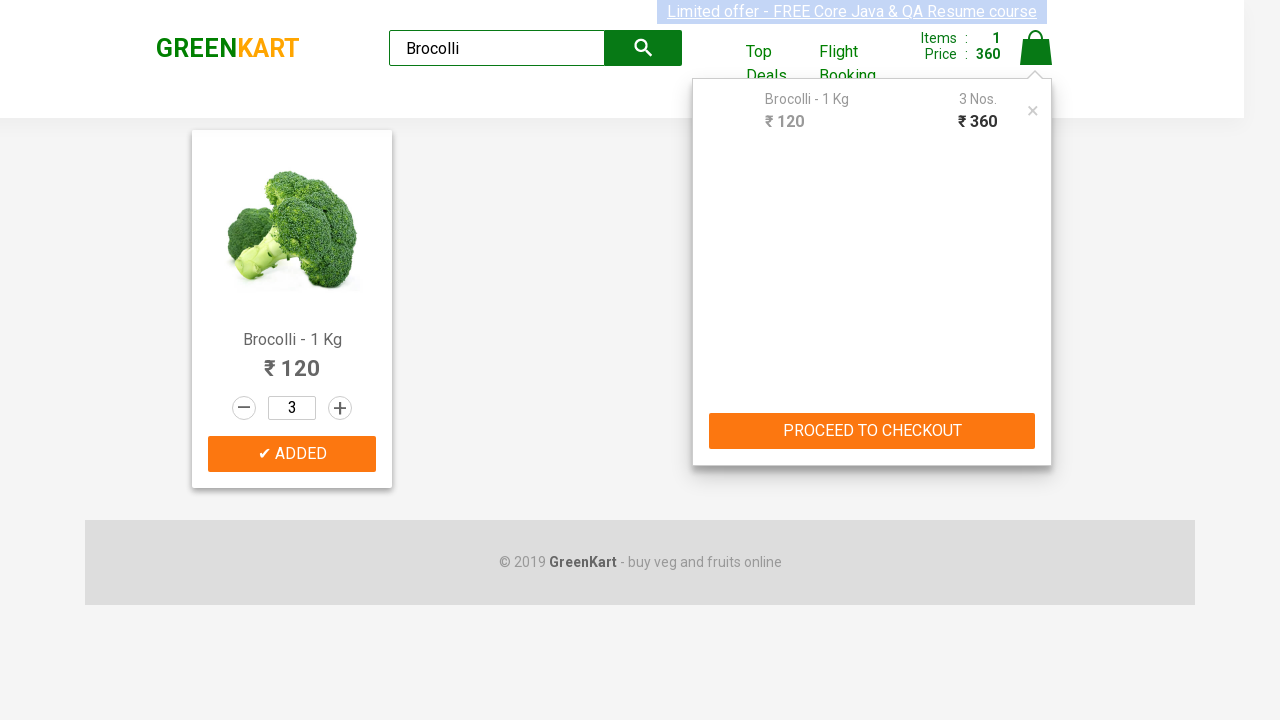

Clicked PROCEED TO CHECKOUT button at (872, 431) on text=PROCEED TO CHECKOUT
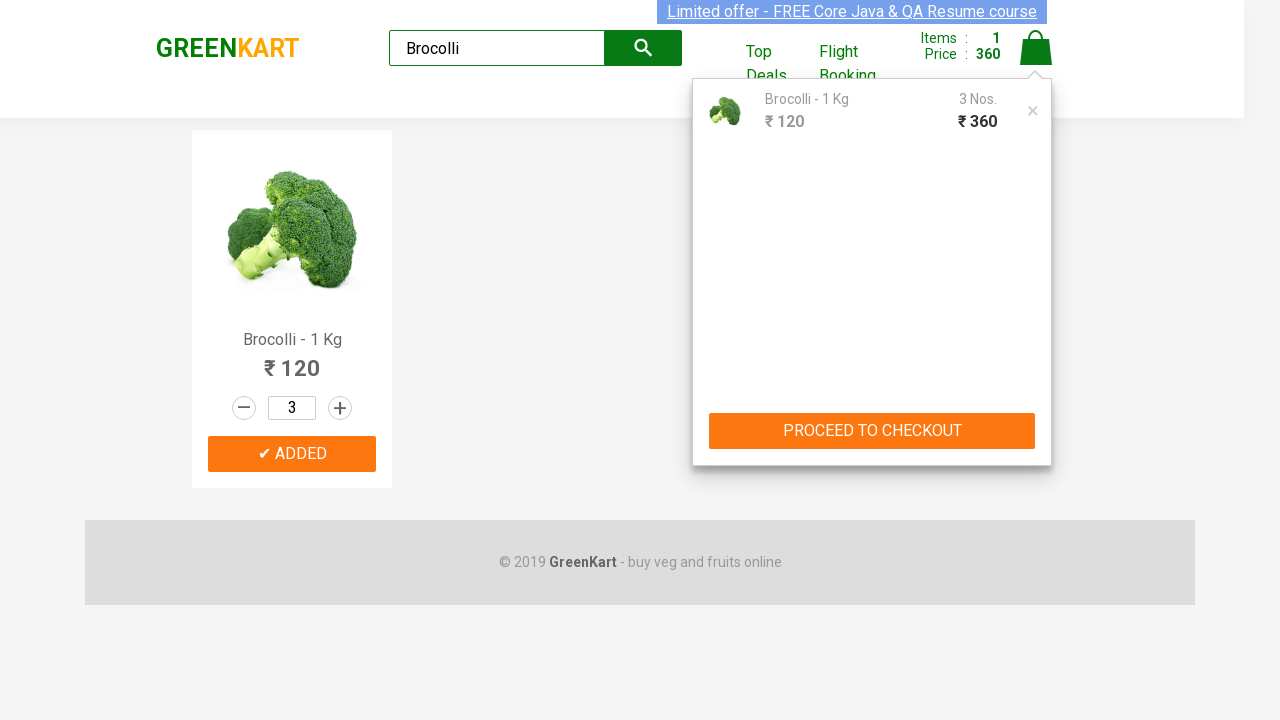

Entered promo code 'test' on .promoCode
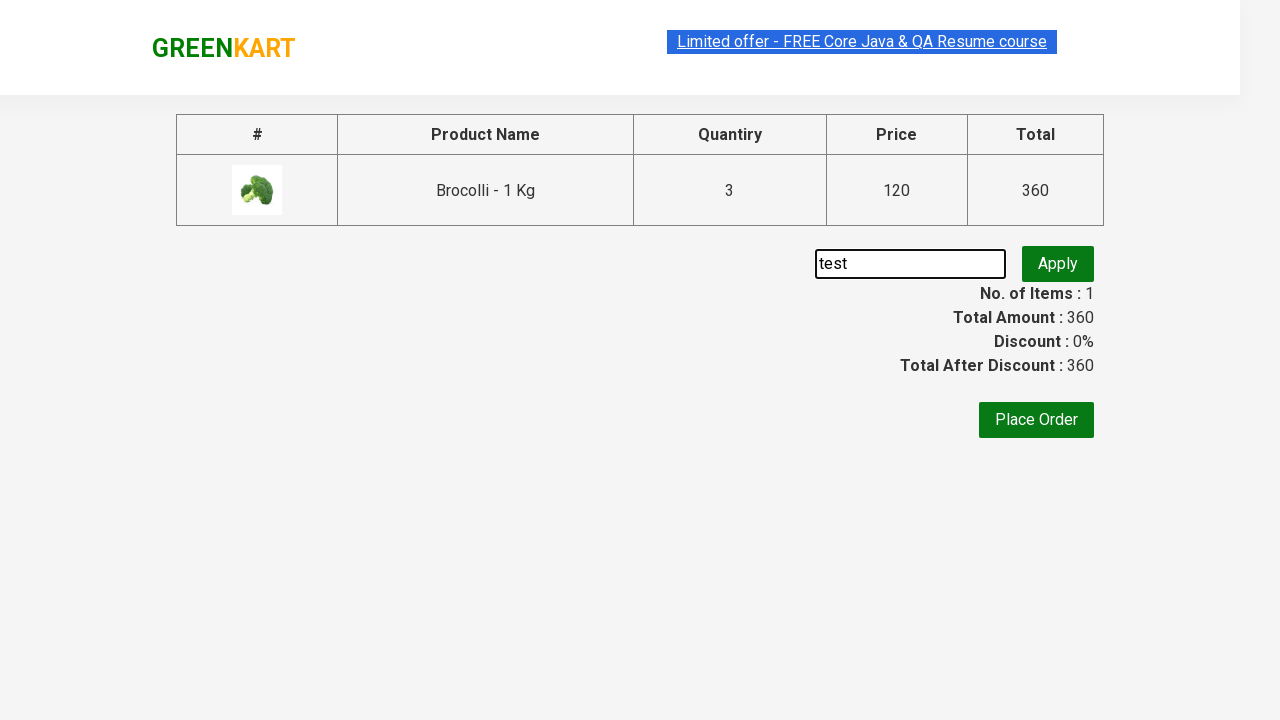

Clicked Apply button for promo code at (1058, 264) on text=Apply
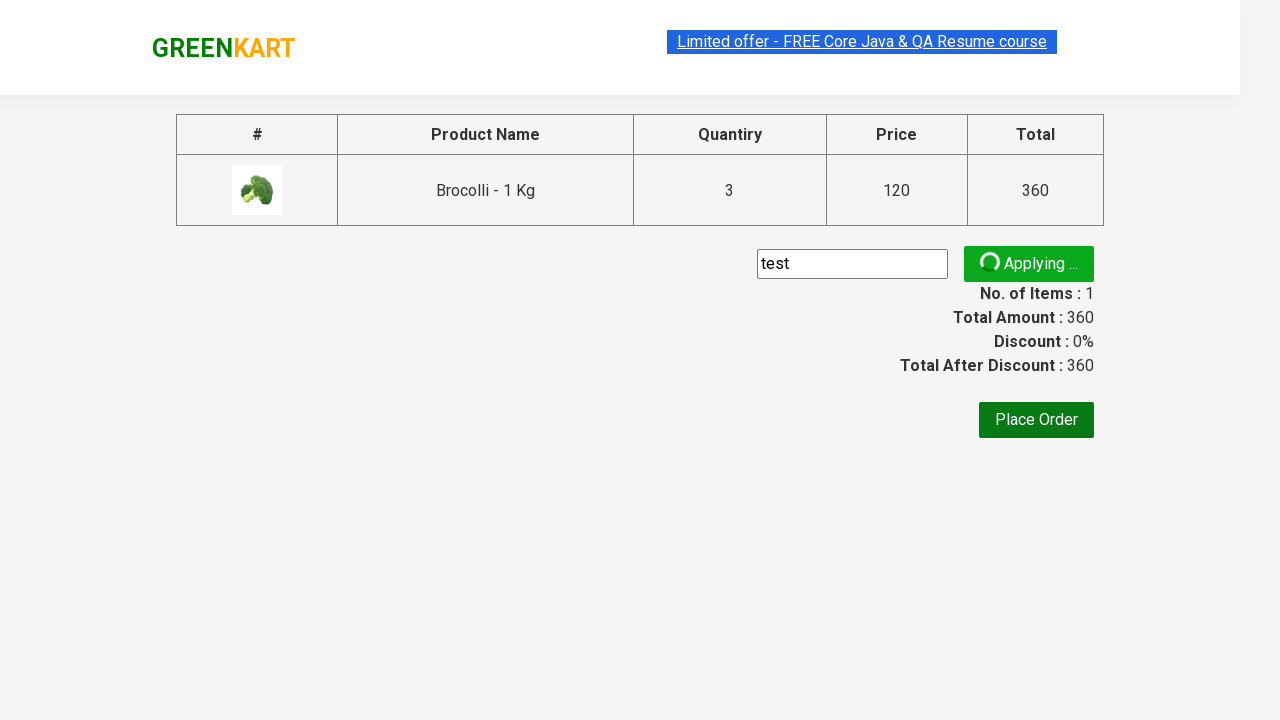

Invalid promo code message appeared as expected
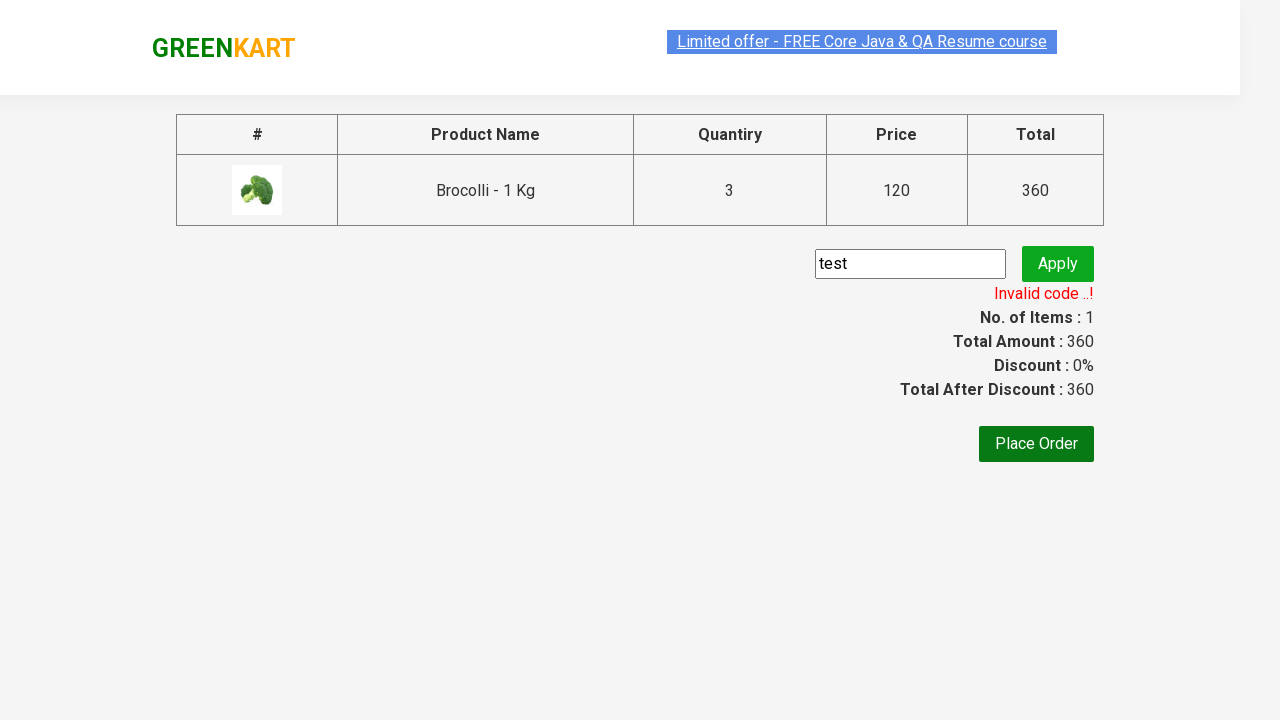

Clicked Place Order button at (1036, 444) on text=Place Order
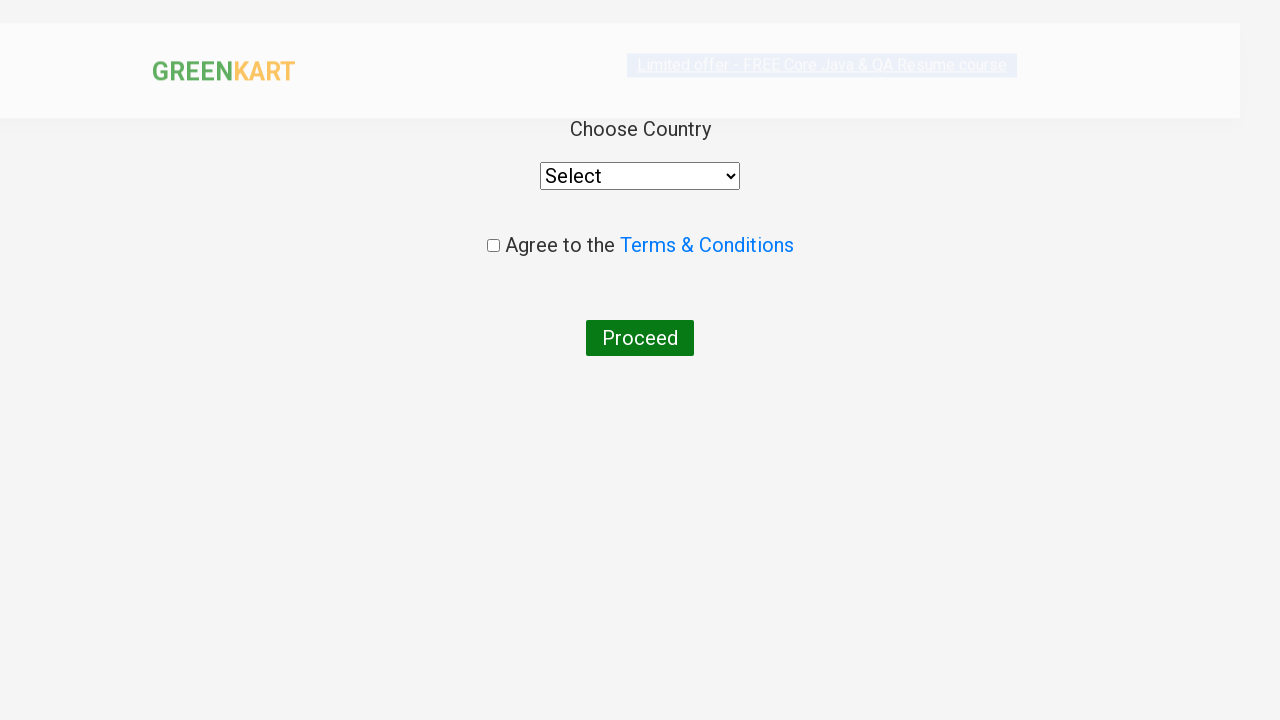

Selected 'India' from country dropdown on select
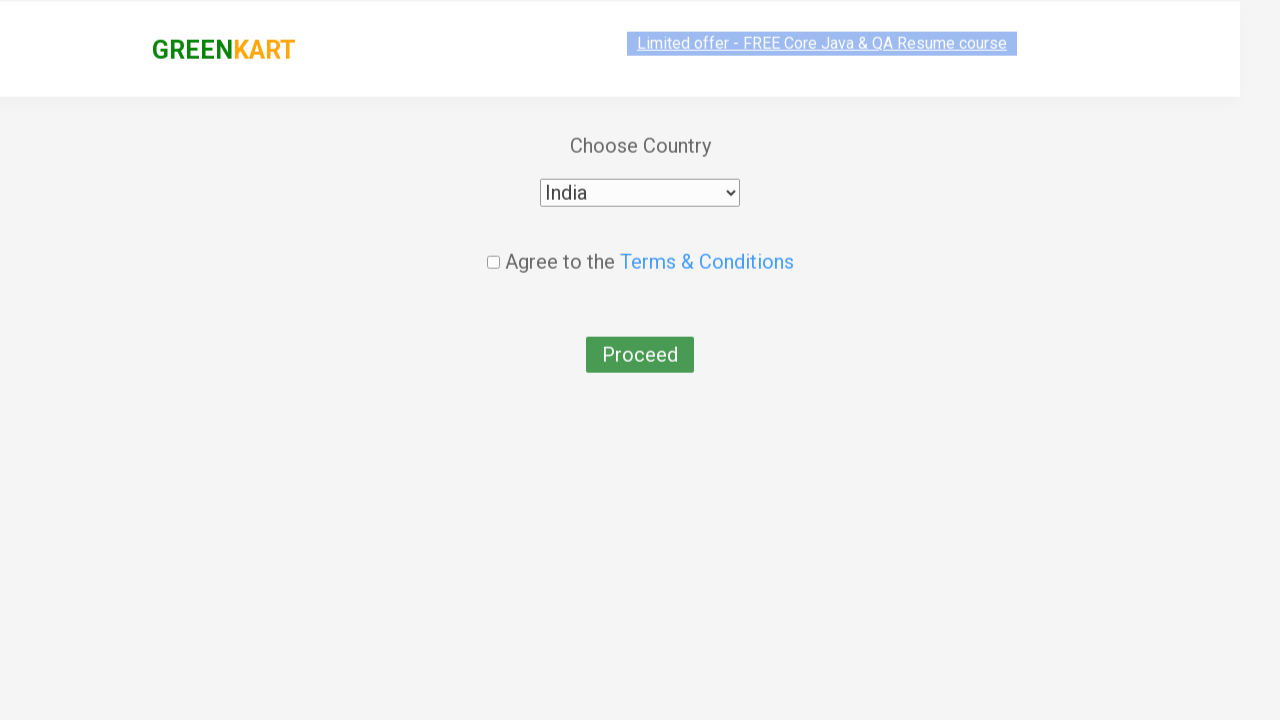

Checked agreement checkbox at (493, 246) on .chkAgree
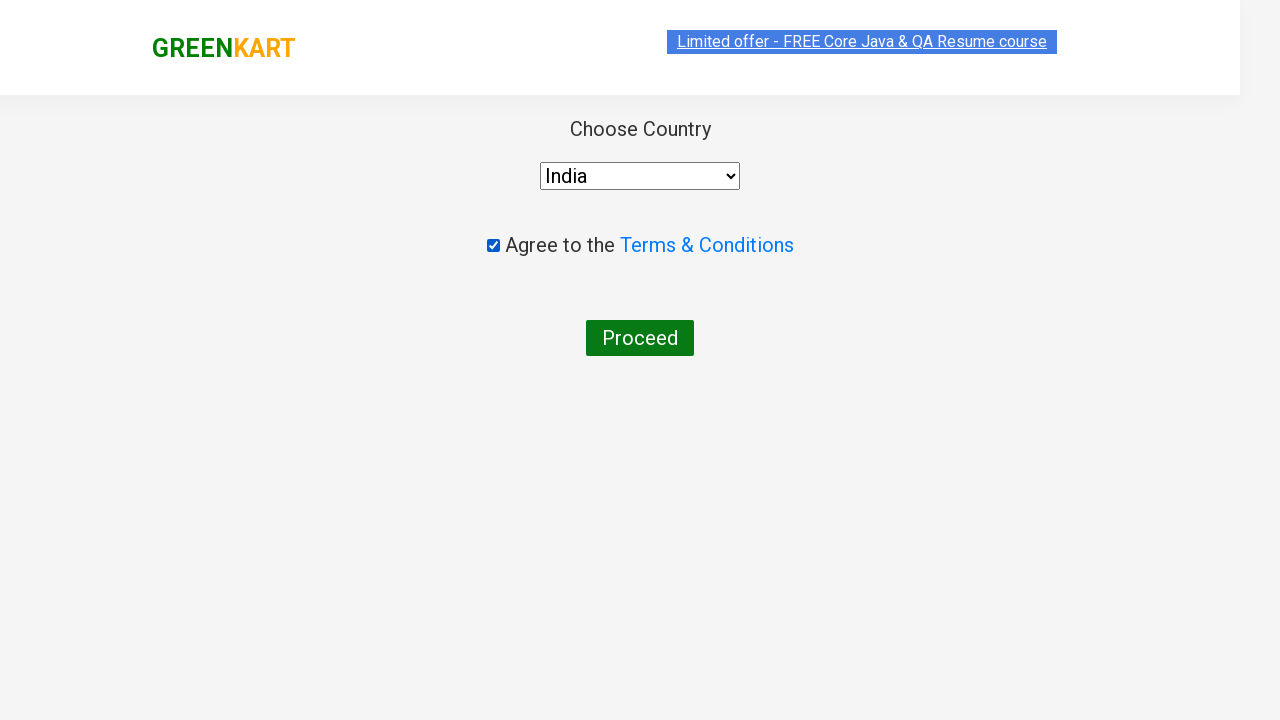

Clicked Proceed button to finalize order at (640, 338) on text=Proceed
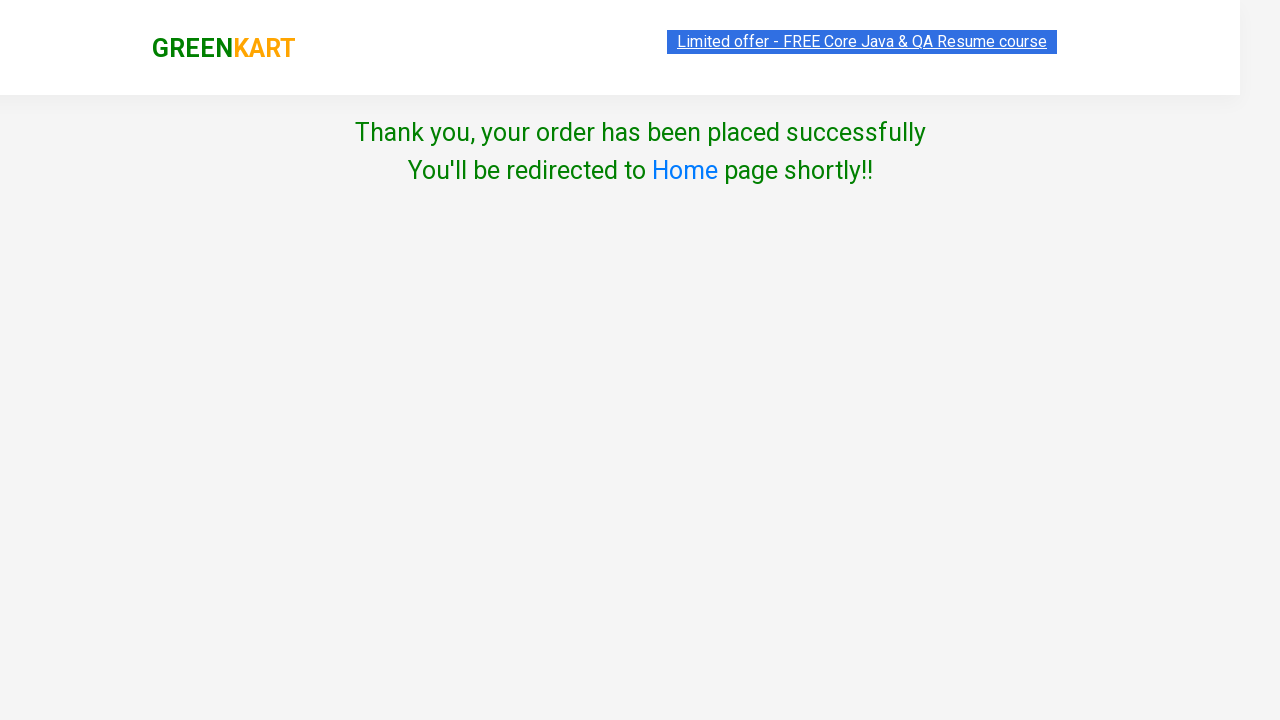

Order placed successfully - success message displayed
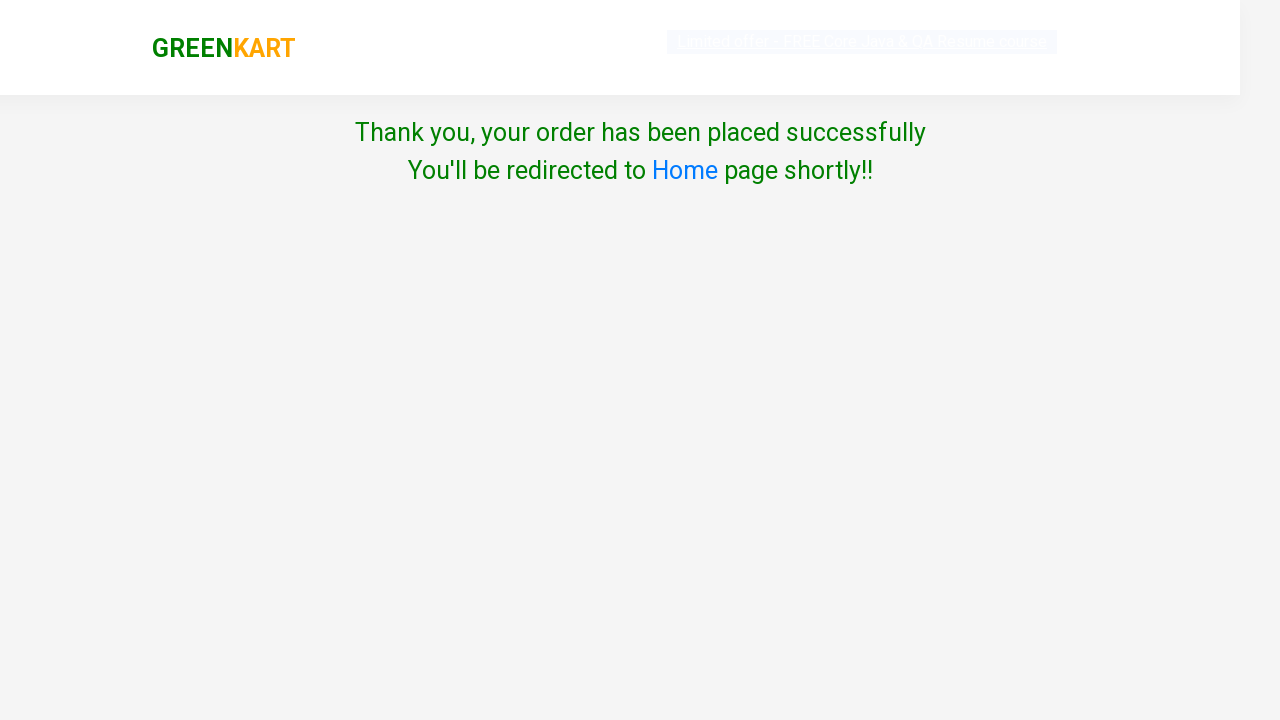

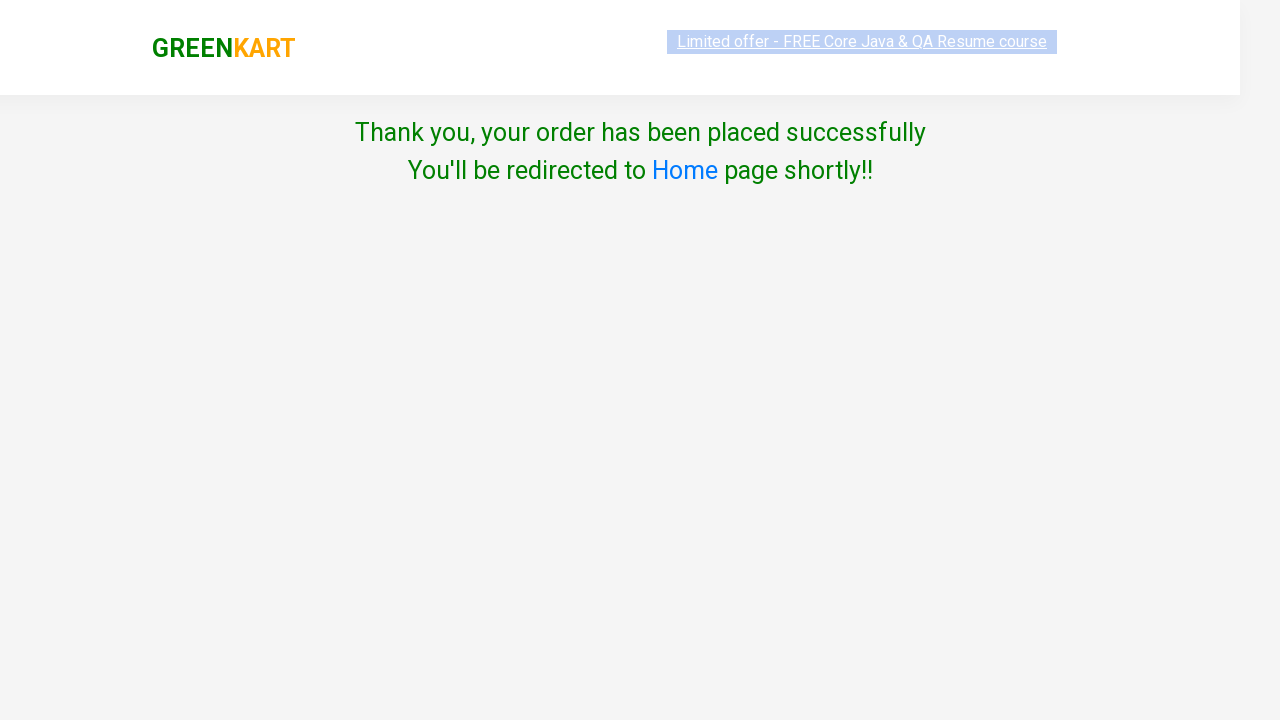